Tests radio button selection functionality by clicking on specific radio buttons and verifying their selection state

Starting URL: https://practice.cydeo.com/radio_buttons

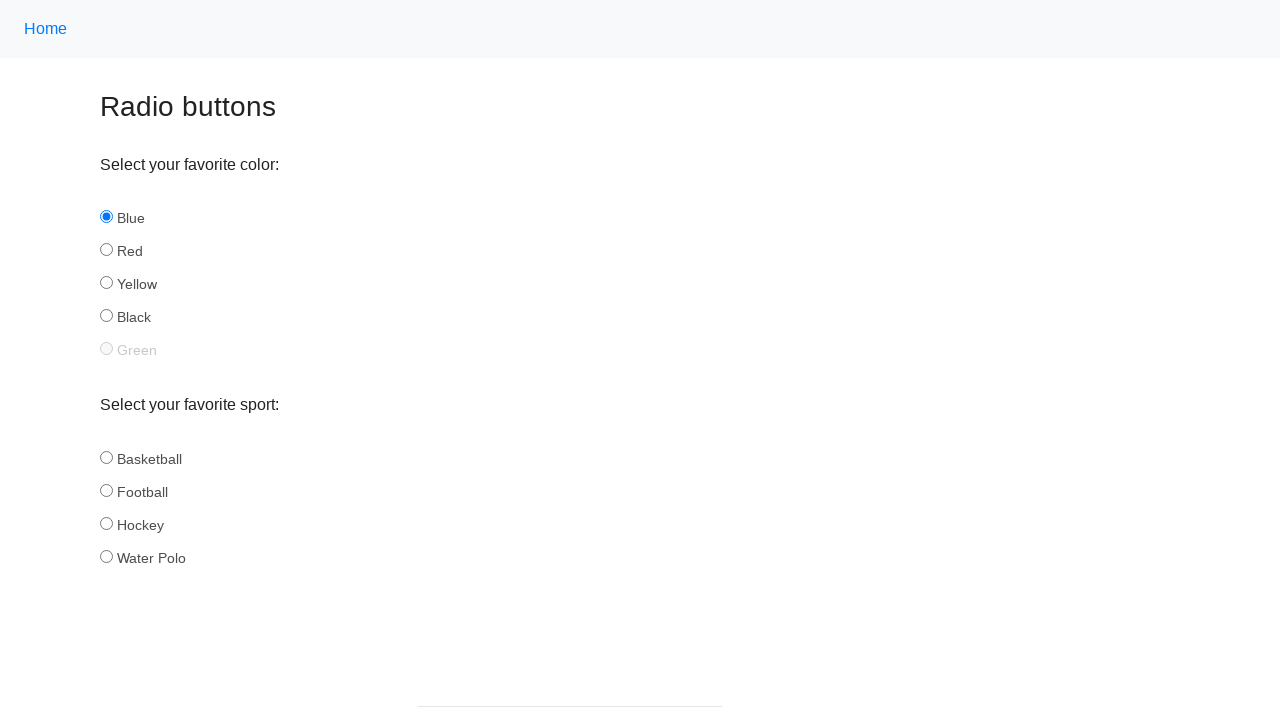

Clicked hockey radio button at (106, 523) on input#hockey
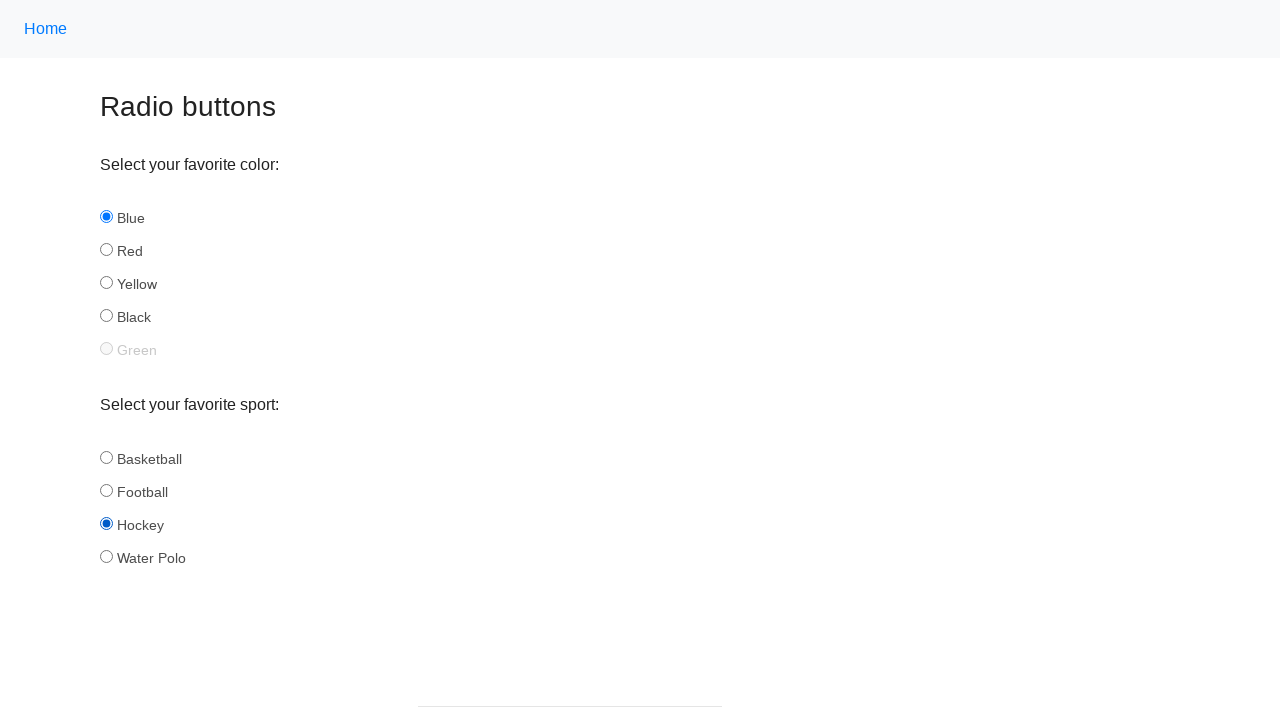

Located all color radio buttons
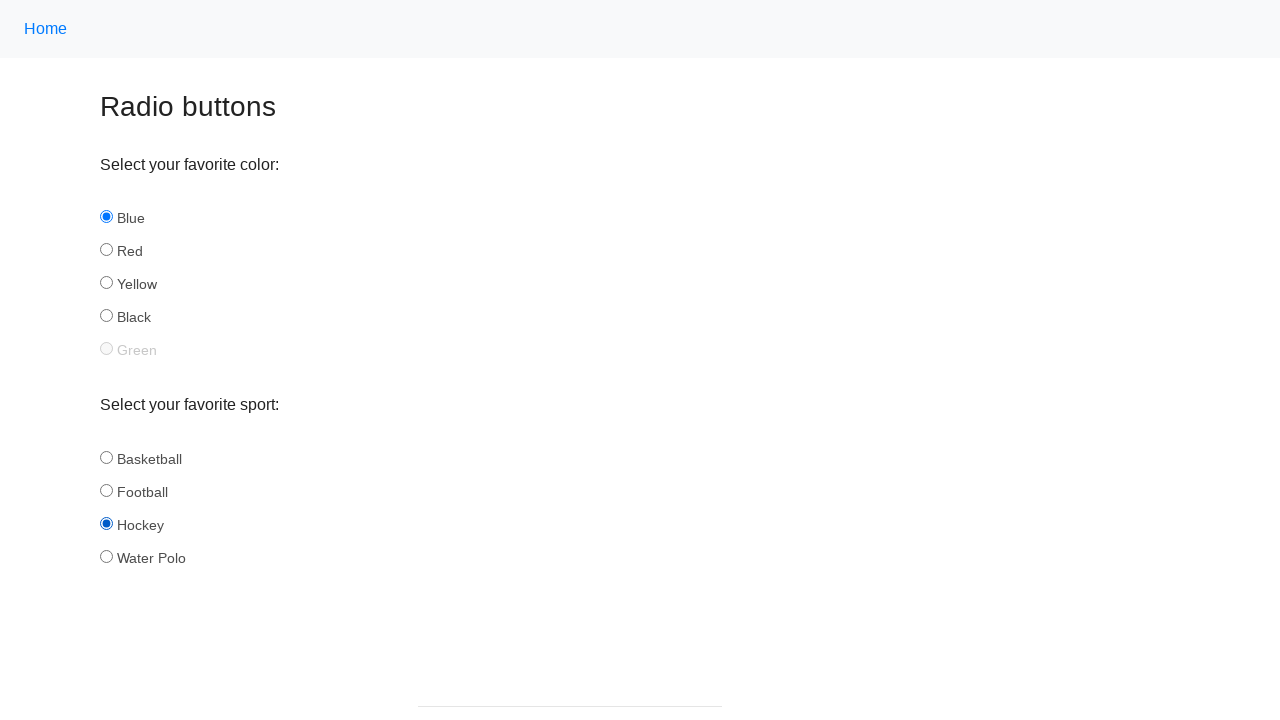

Clicked black color radio button at (106, 316) on input[name='color'] >> nth=3
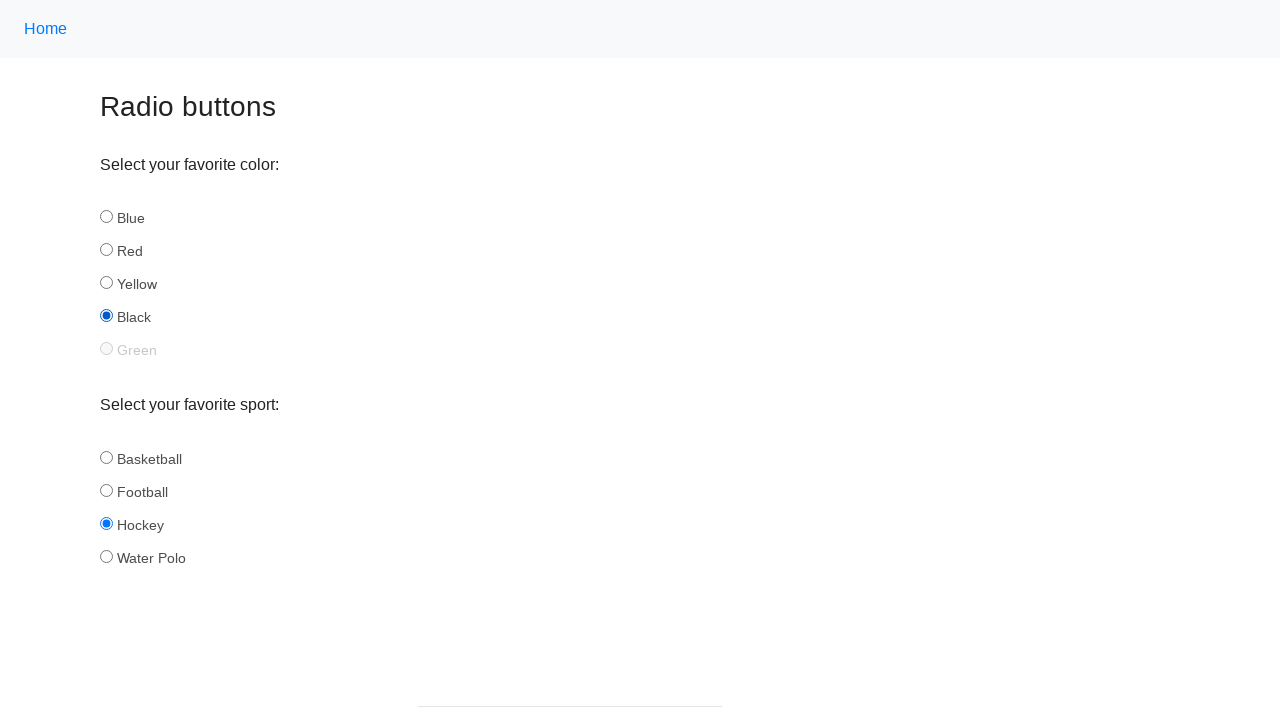

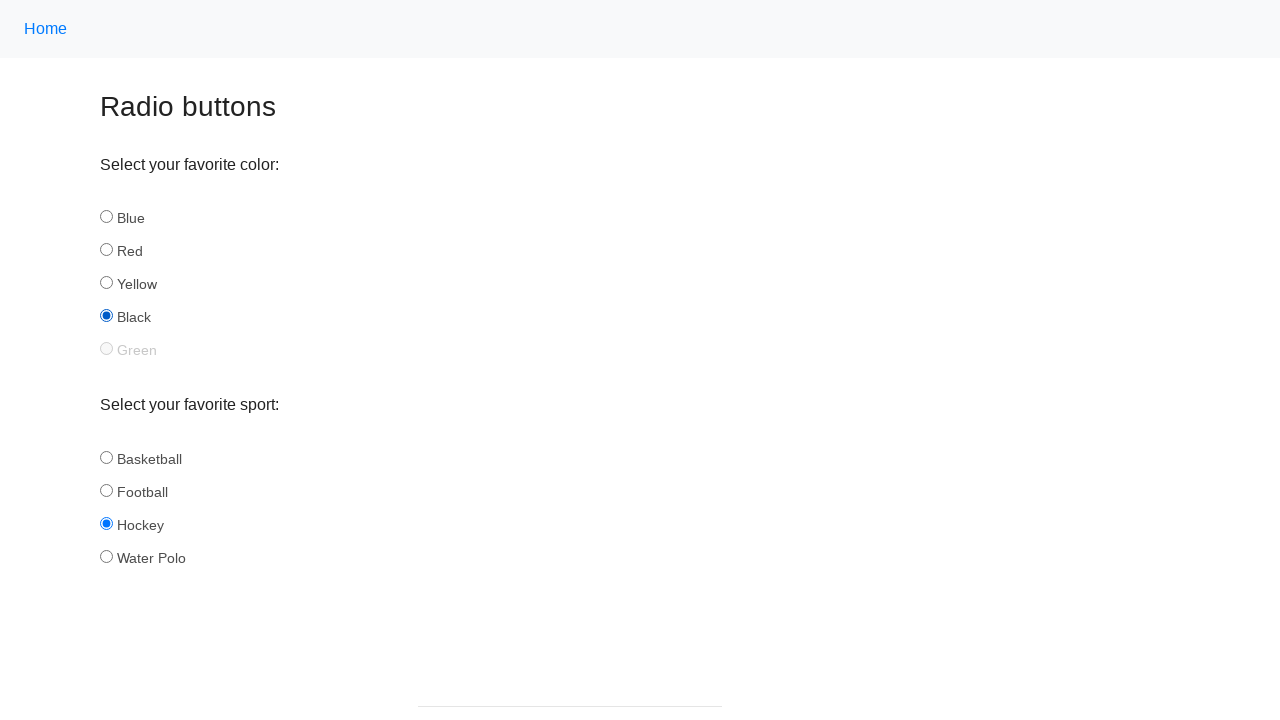